Clicks on the "Forgot Password" link on the login page

Starting URL: https://opensource-demo.orangehrmlive.com/web/index.php/auth/login

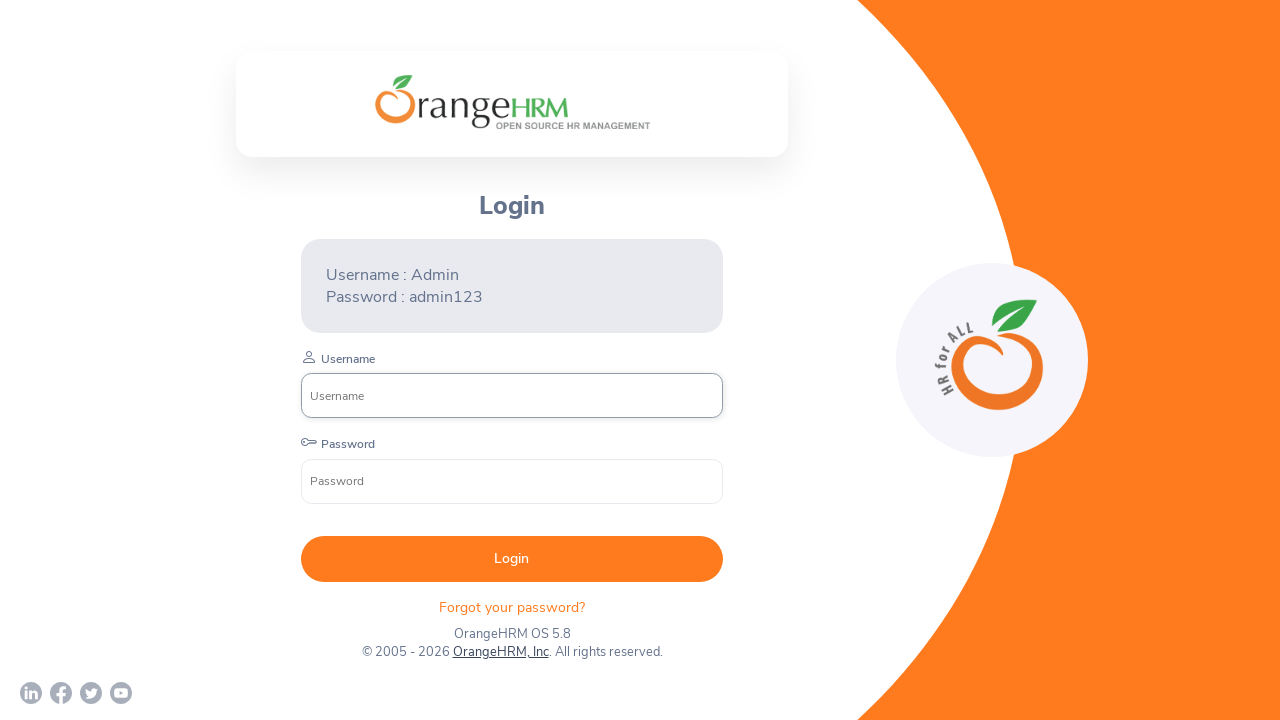

Navigated to OrangeHRM login page
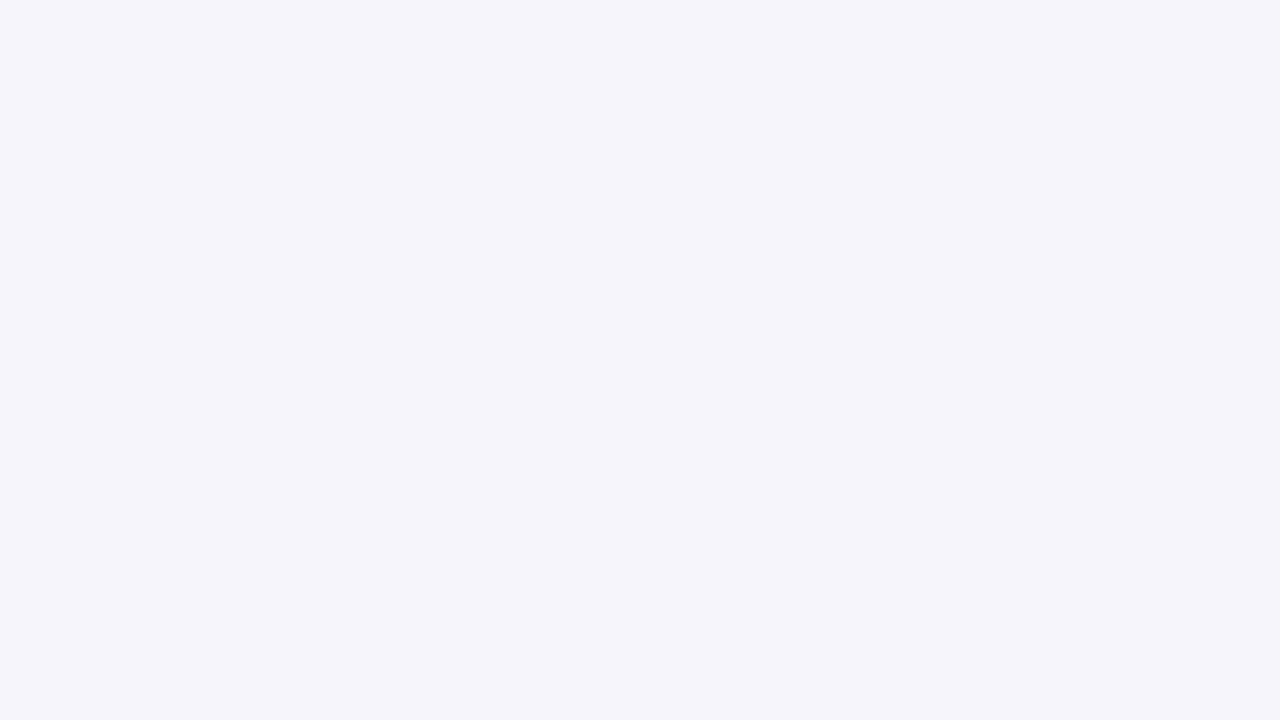

Clicked on the 'Forgot Password' link at (512, 606) on xpath=//p[@class='oxd-text oxd-text--p orangehrm-login-forgot-header']
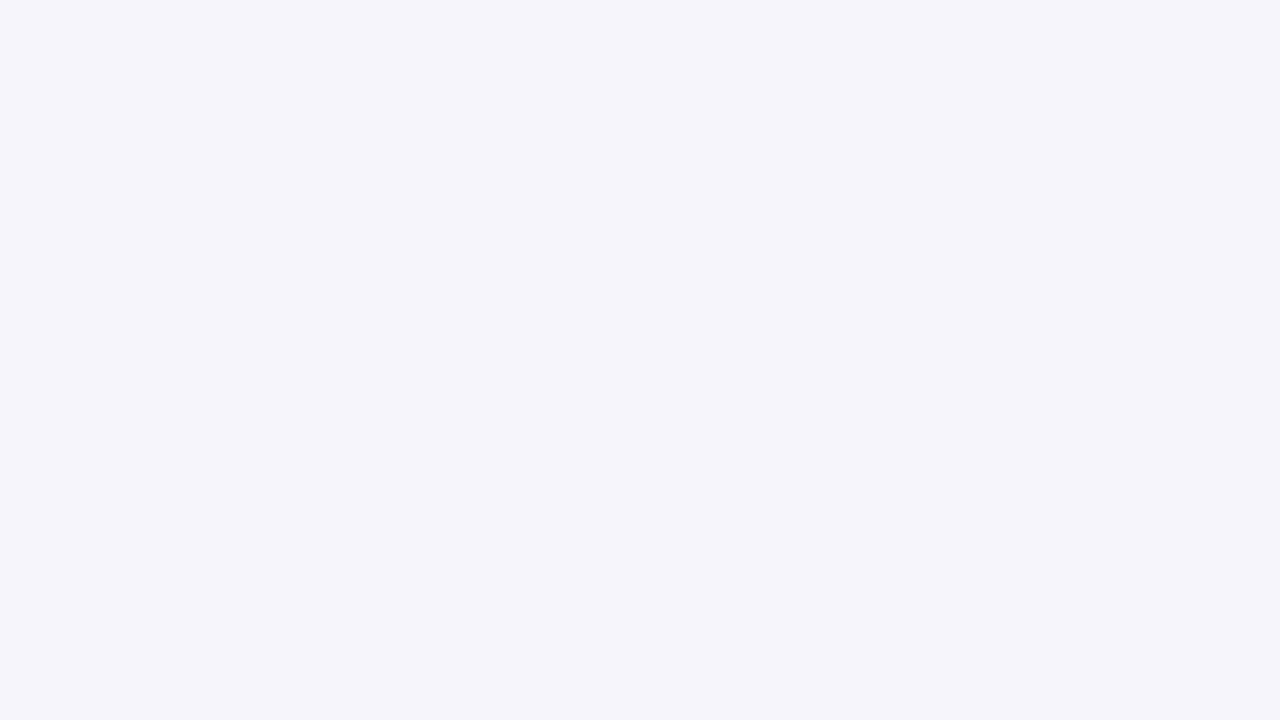

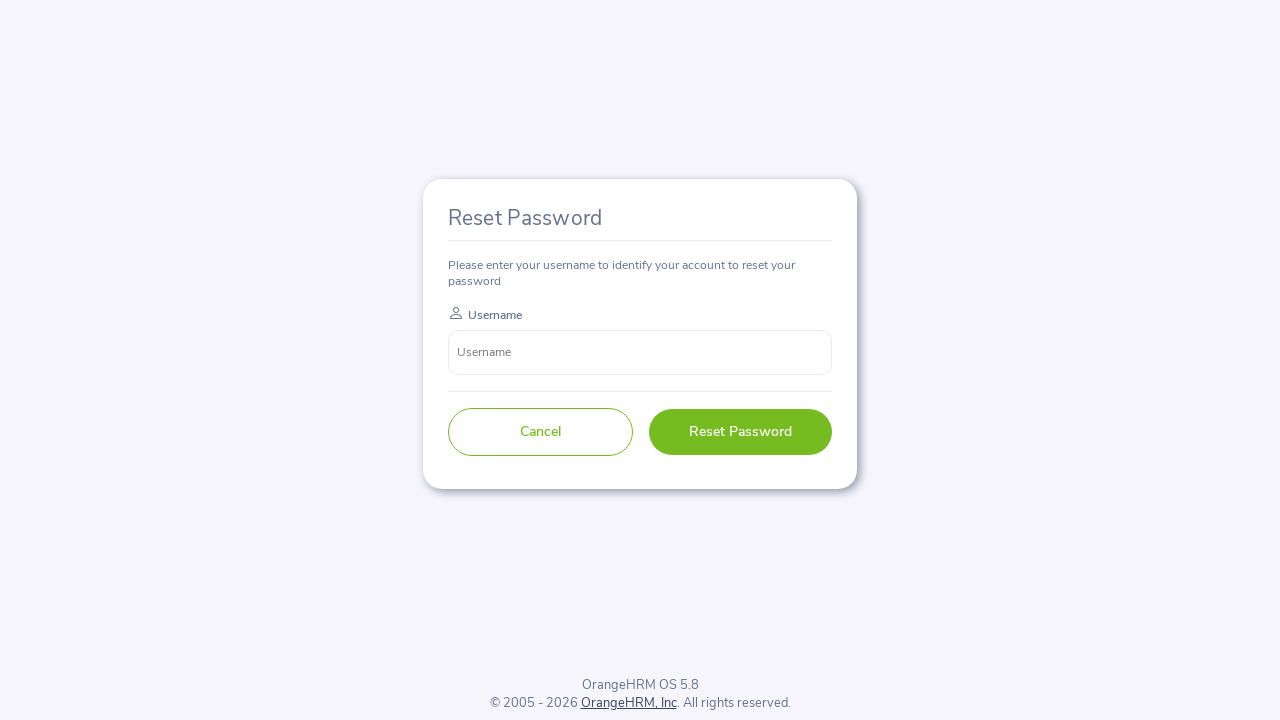